Tests that pressing Escape cancels edits to a todo item

Starting URL: https://demo.playwright.dev/todomvc

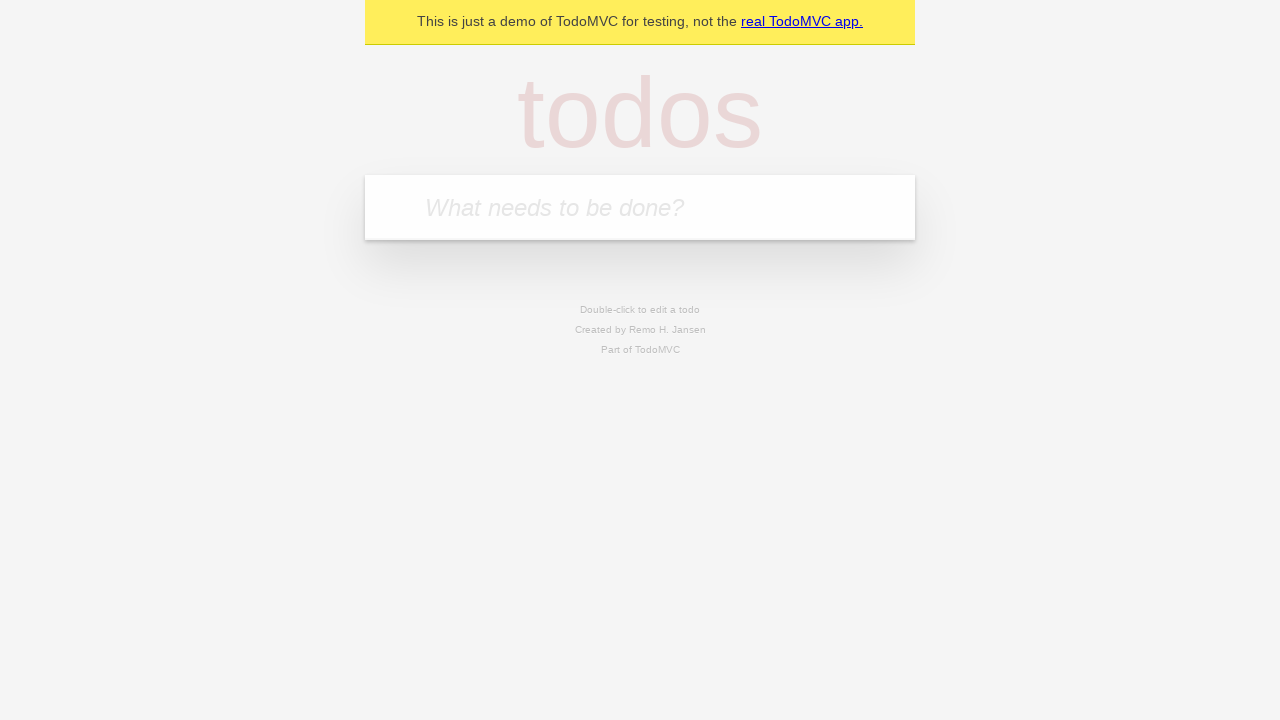

Filled new todo field with 'buy some cheese' on internal:attr=[placeholder="What needs to be done?"i]
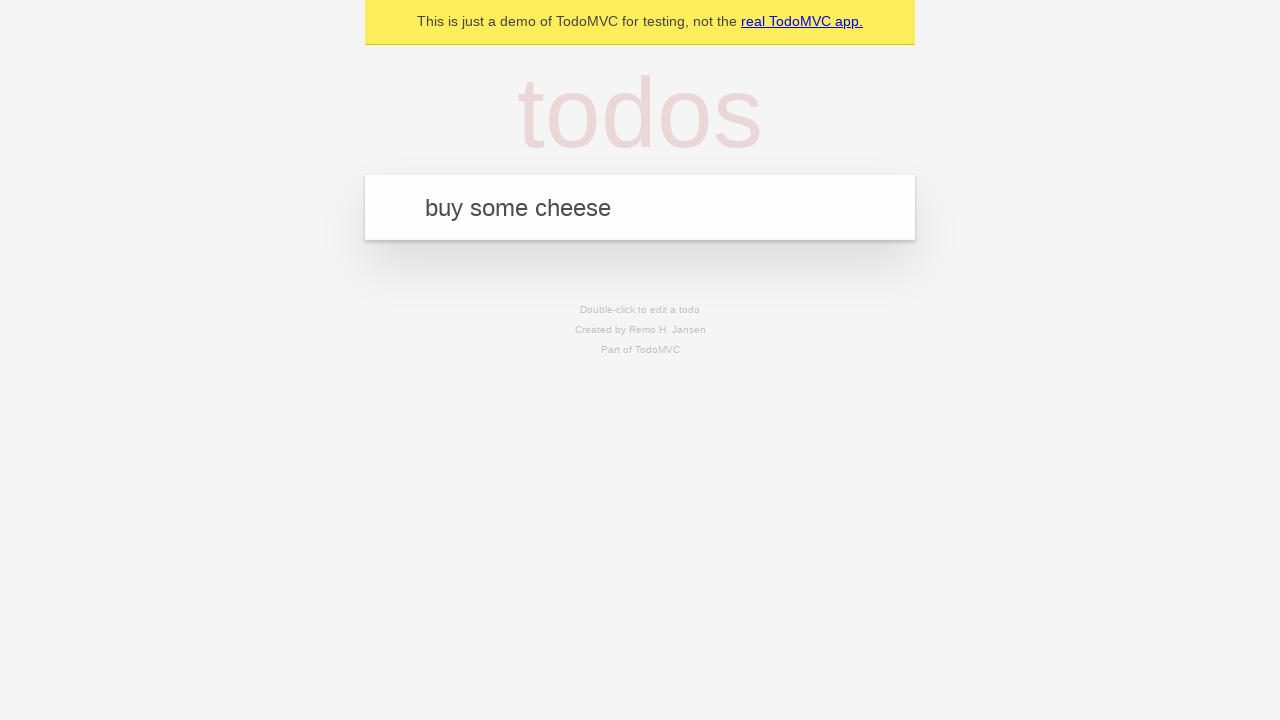

Pressed Enter to create todo 'buy some cheese' on internal:attr=[placeholder="What needs to be done?"i]
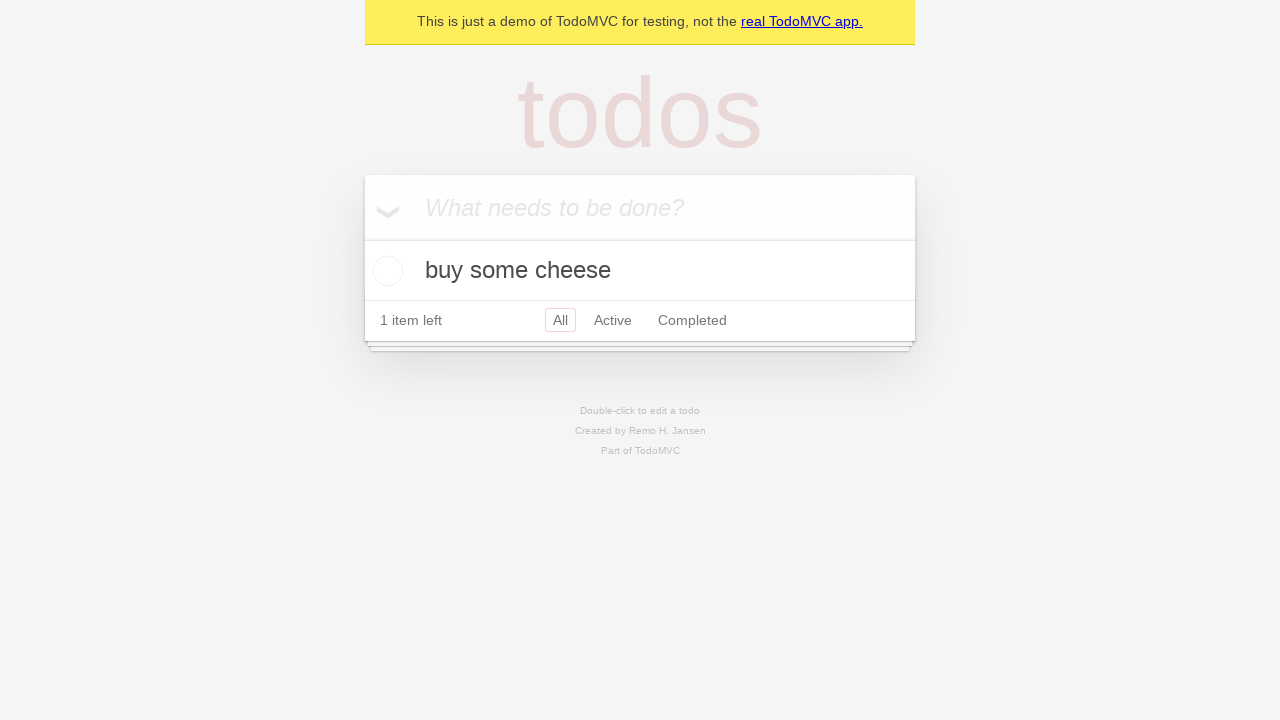

Filled new todo field with 'feed the cat' on internal:attr=[placeholder="What needs to be done?"i]
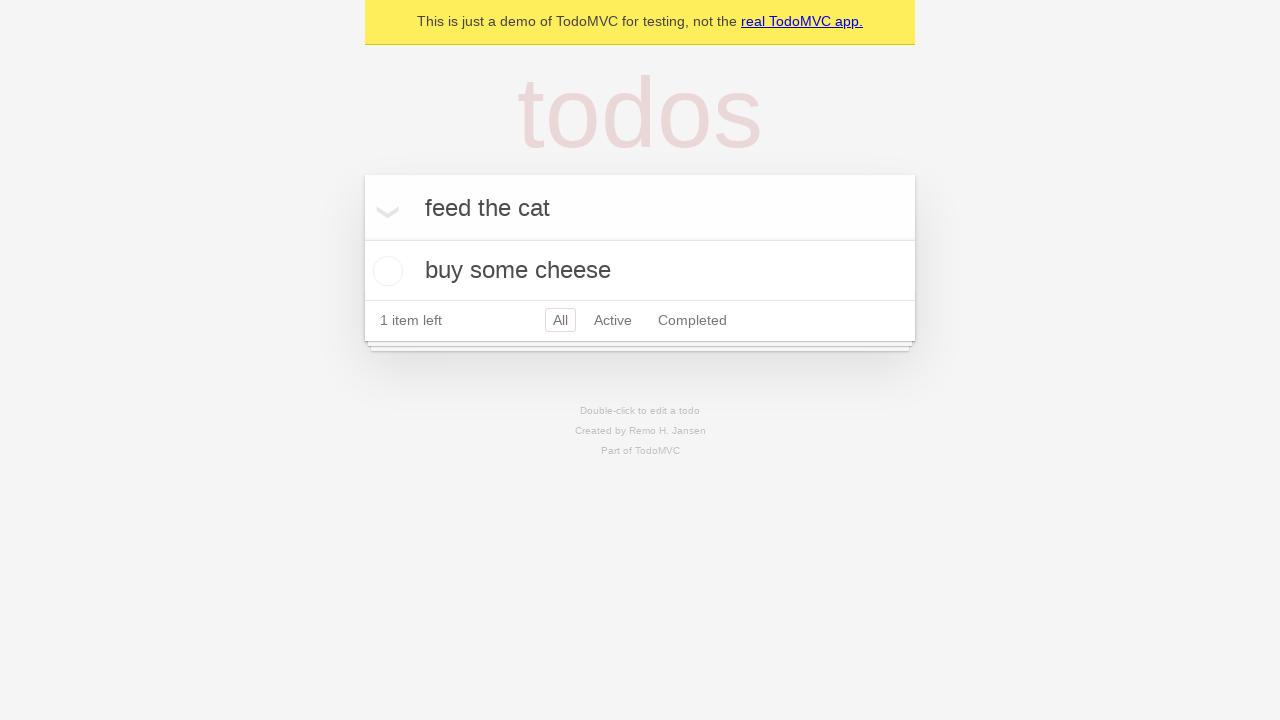

Pressed Enter to create todo 'feed the cat' on internal:attr=[placeholder="What needs to be done?"i]
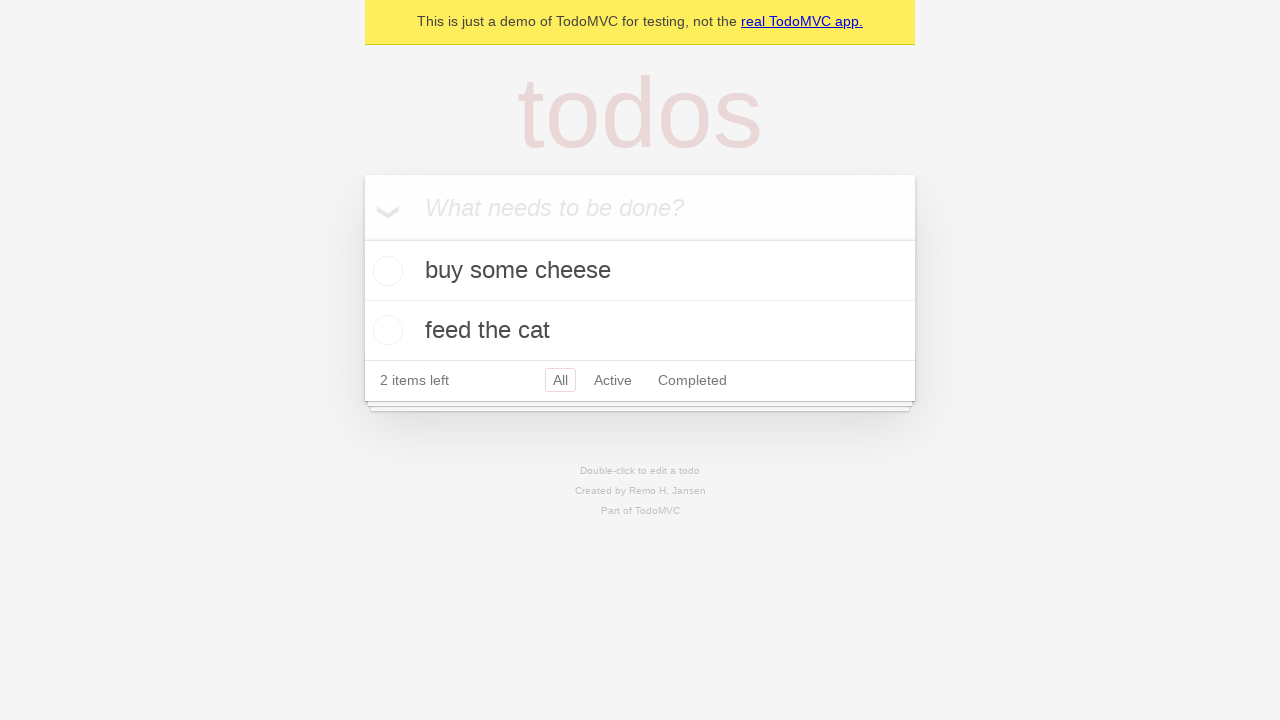

Filled new todo field with 'book a doctors appointment' on internal:attr=[placeholder="What needs to be done?"i]
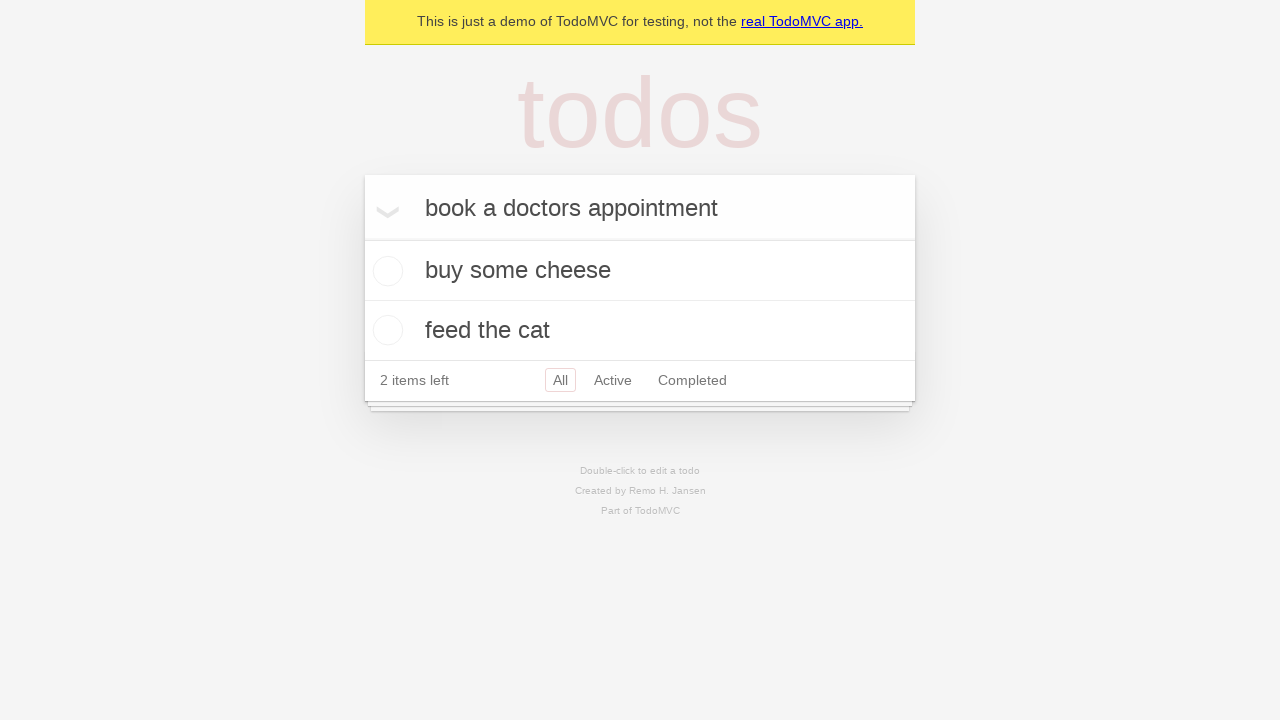

Pressed Enter to create todo 'book a doctors appointment' on internal:attr=[placeholder="What needs to be done?"i]
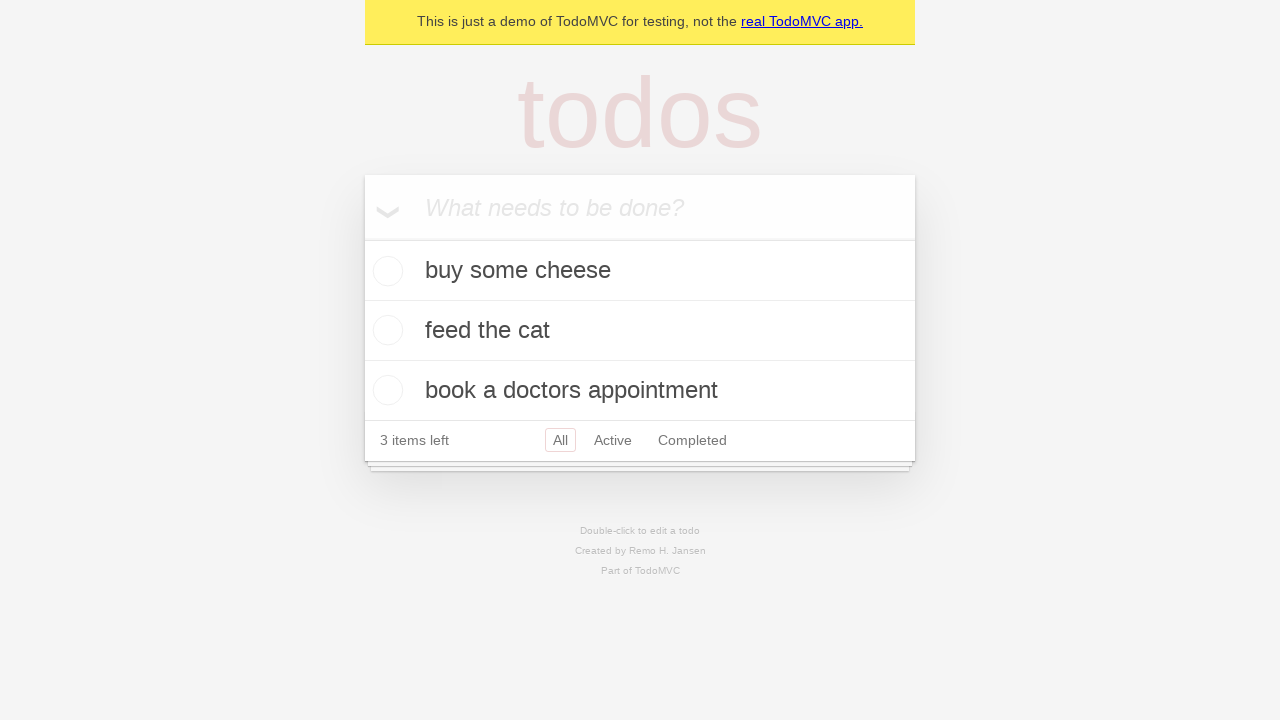

Double-clicked second todo item to enter edit mode at (640, 331) on internal:testid=[data-testid="todo-item"s] >> nth=1
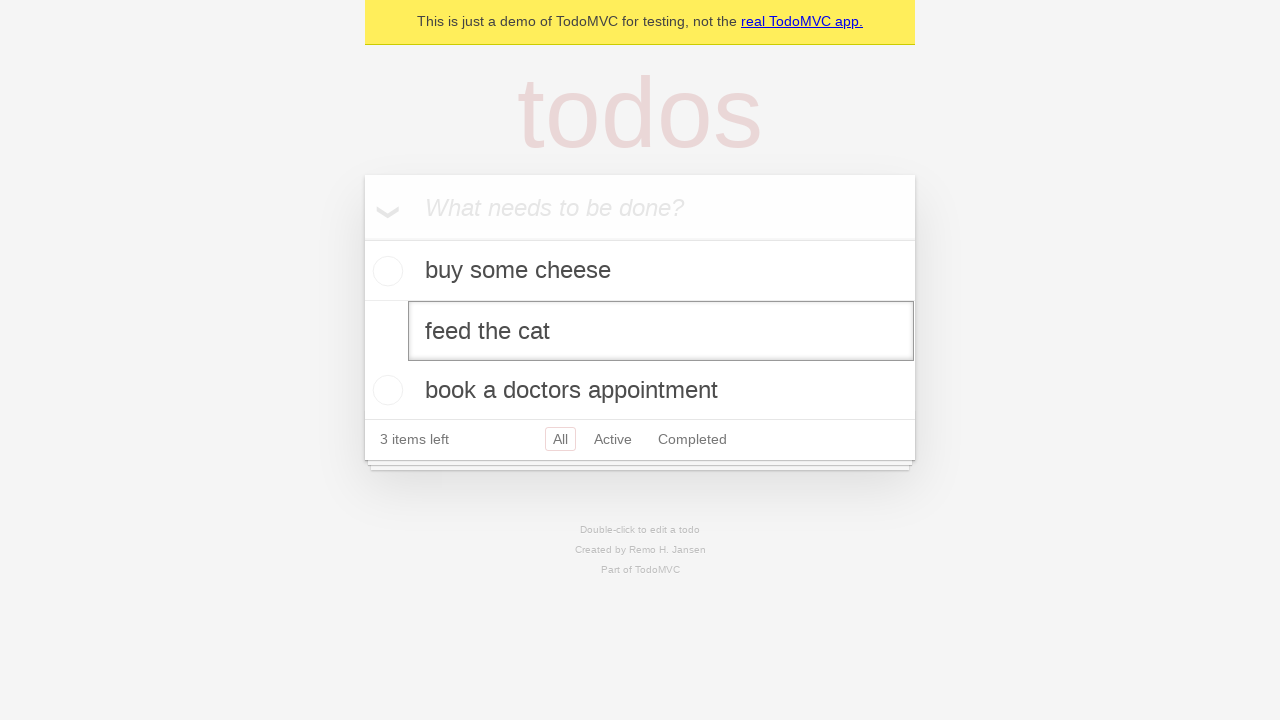

Filled edit field with 'buy some sausages' on internal:testid=[data-testid="todo-item"s] >> nth=1 >> internal:role=textbox[nam
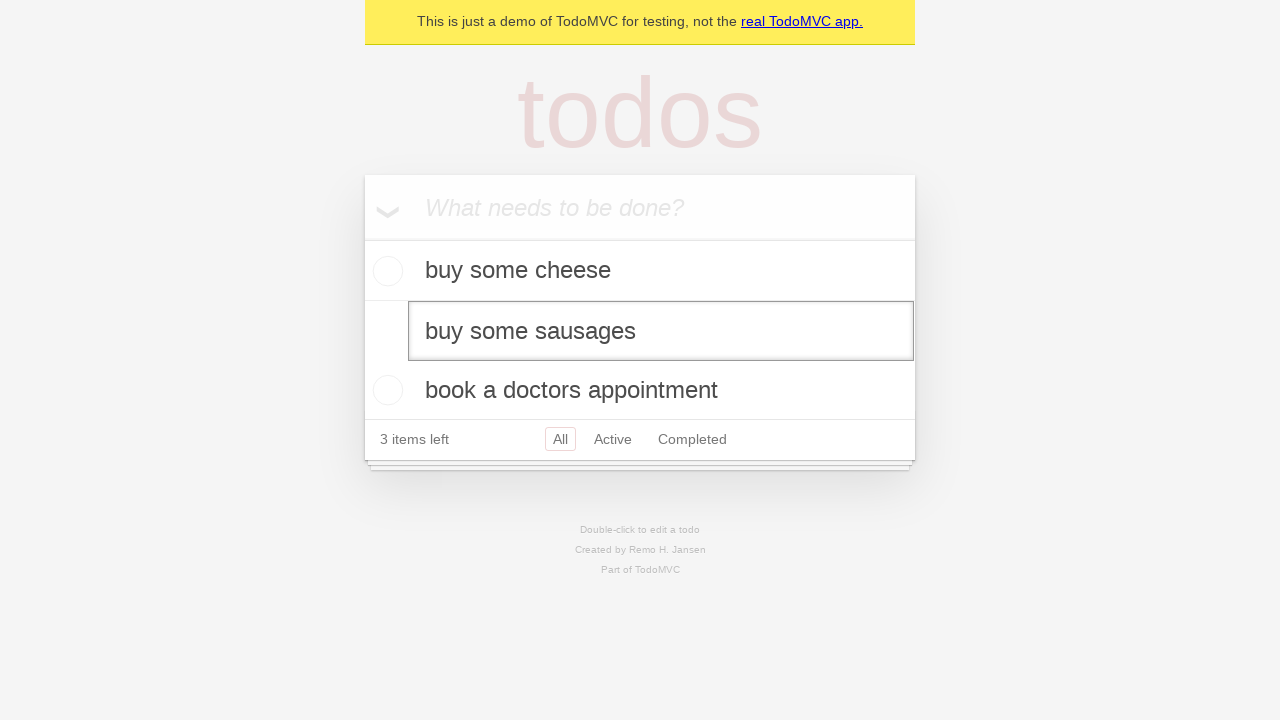

Pressed Escape to cancel edits on internal:testid=[data-testid="todo-item"s] >> nth=1 >> internal:role=textbox[nam
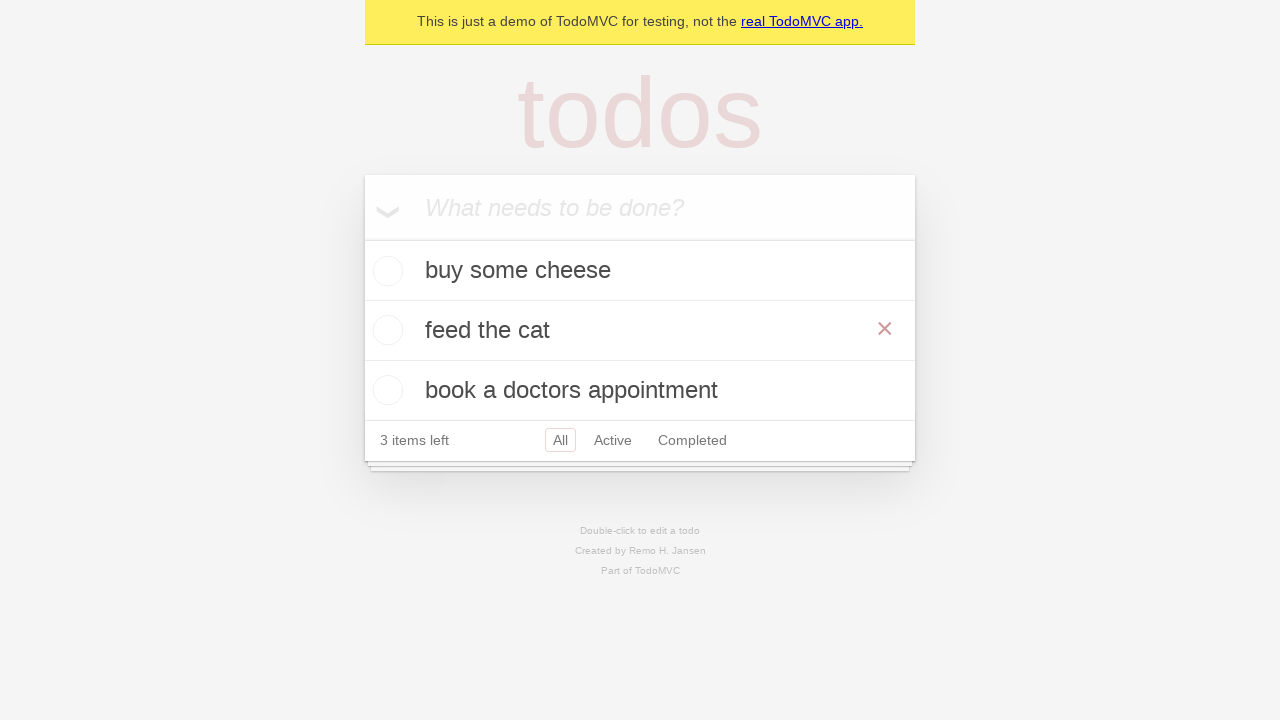

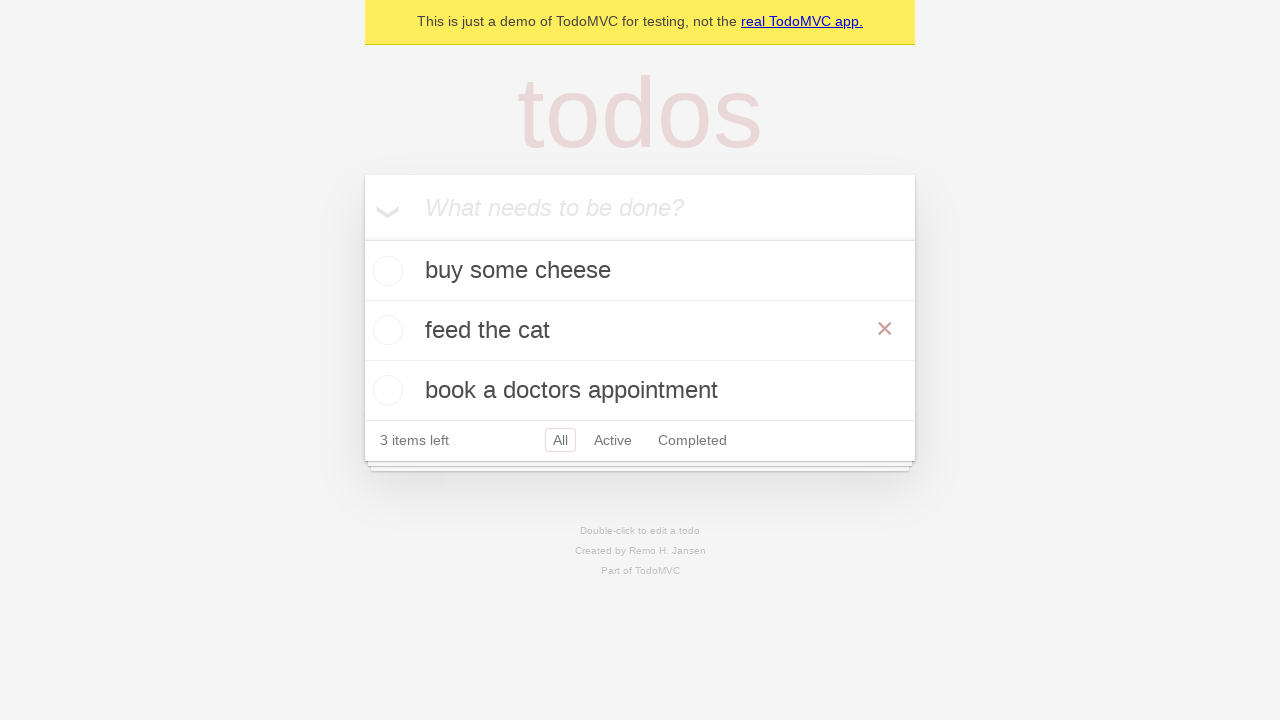